Tests browser back button navigation between filter views

Starting URL: https://demo.playwright.dev/todomvc

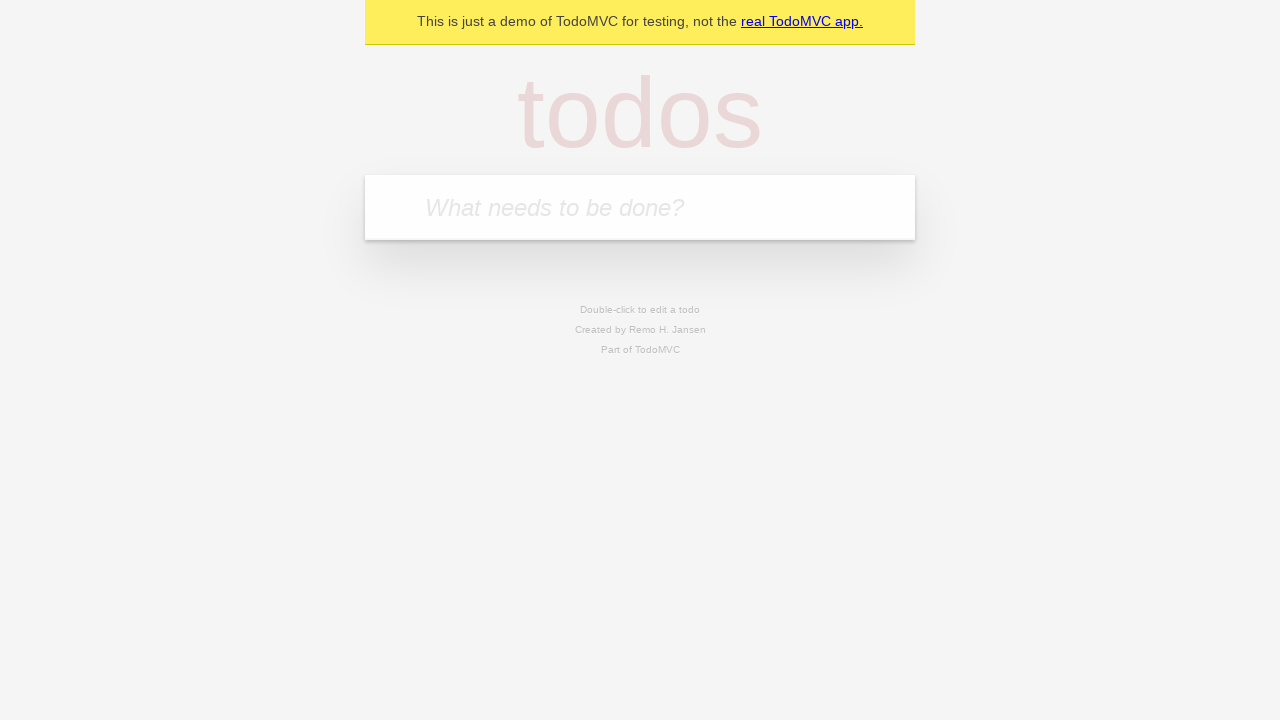

Filled todo input with 'buy some cheese' on internal:attr=[placeholder="What needs to be done?"i]
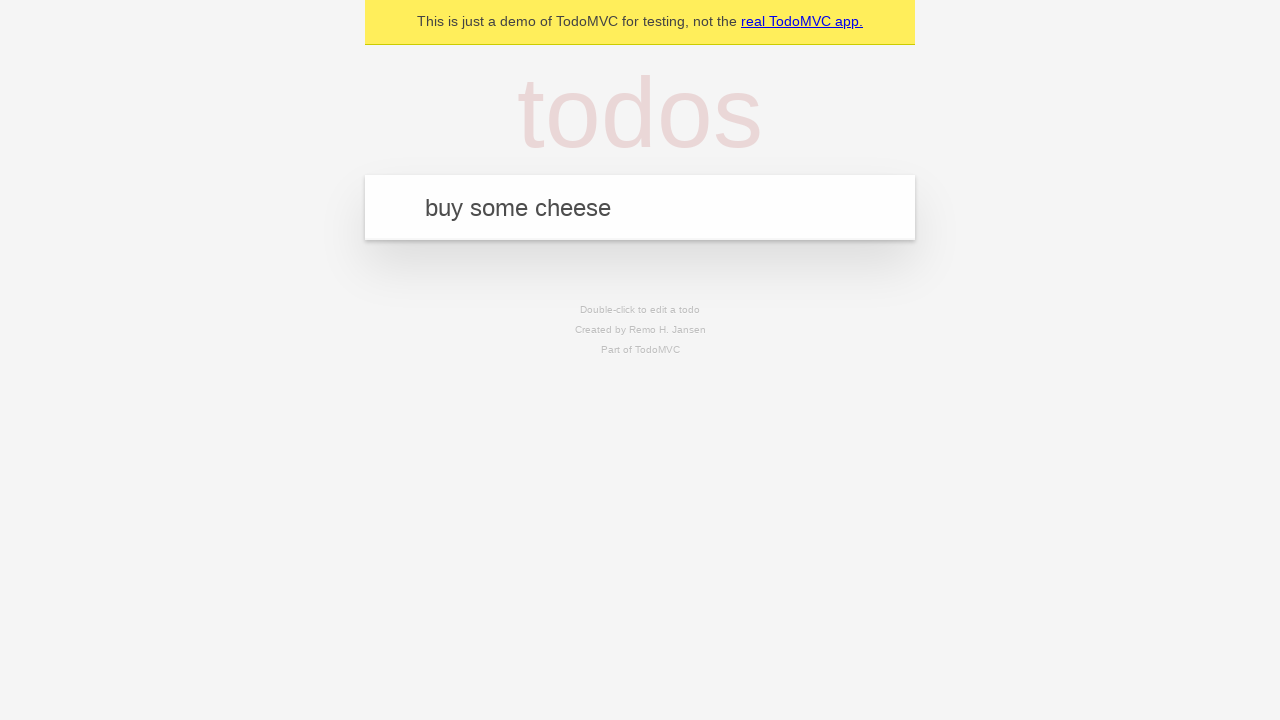

Pressed Enter to add first todo on internal:attr=[placeholder="What needs to be done?"i]
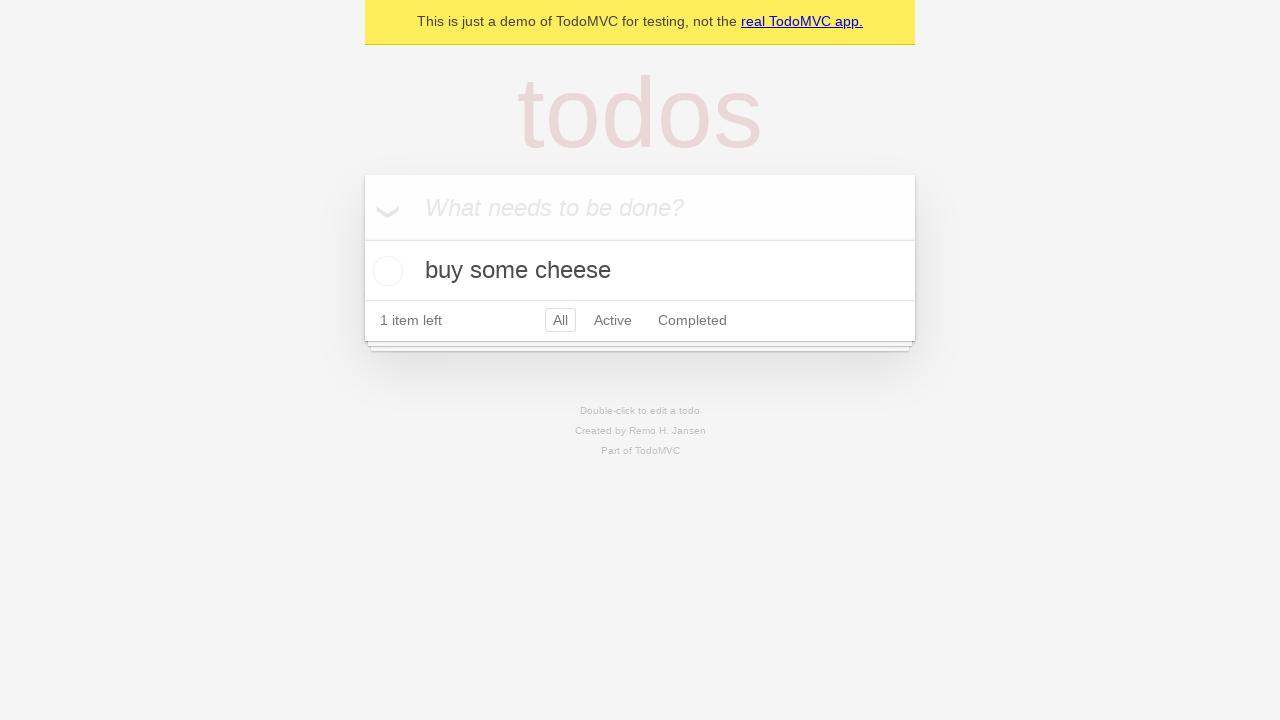

Filled todo input with 'feed the cat' on internal:attr=[placeholder="What needs to be done?"i]
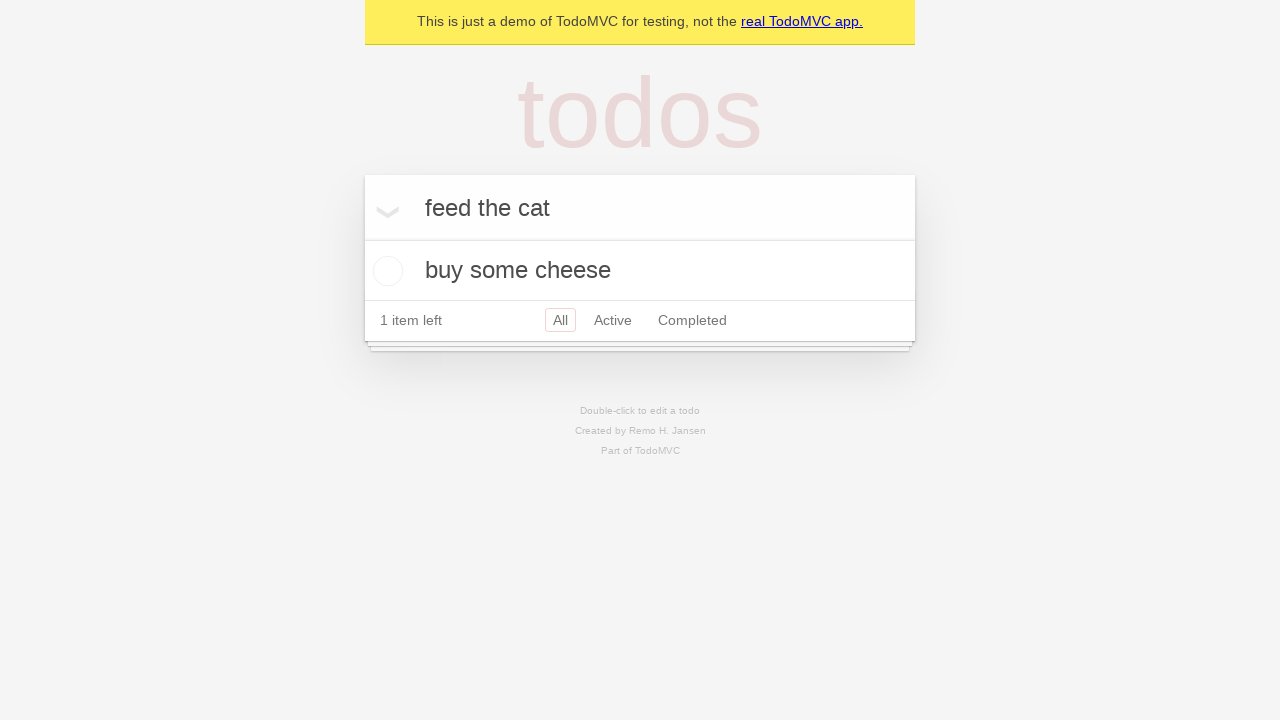

Pressed Enter to add second todo on internal:attr=[placeholder="What needs to be done?"i]
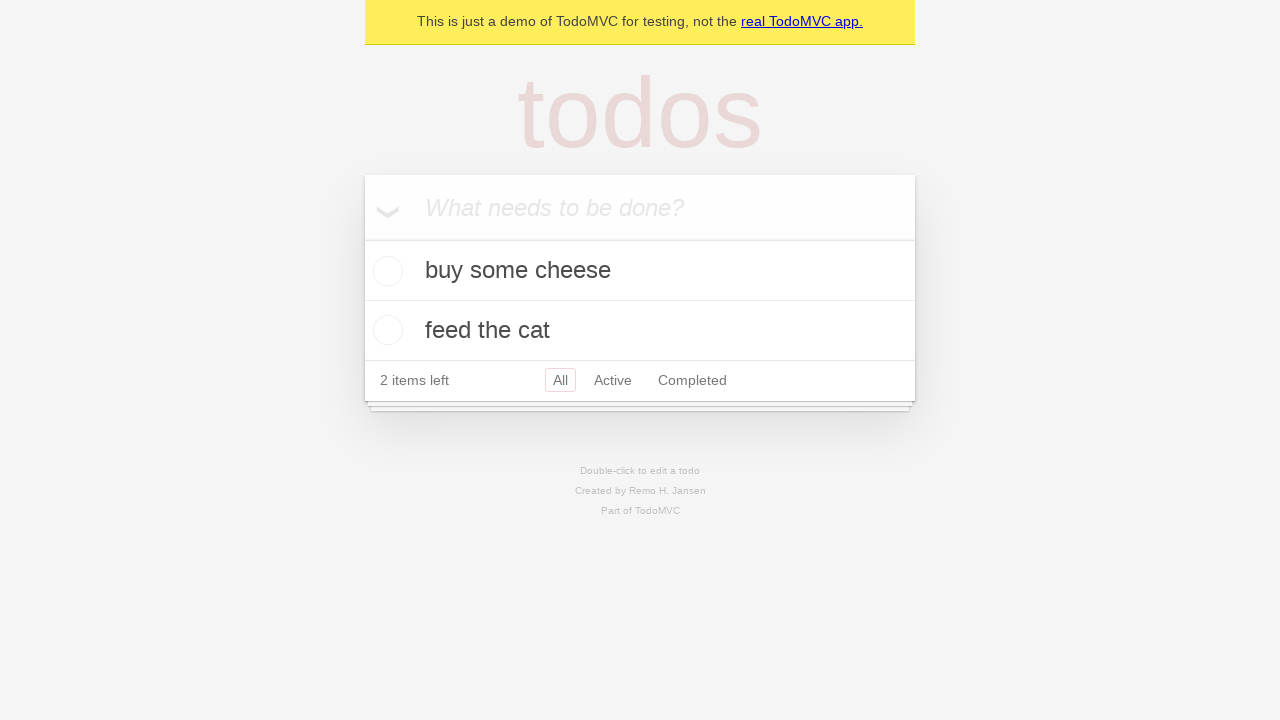

Filled todo input with 'book a doctors appointment' on internal:attr=[placeholder="What needs to be done?"i]
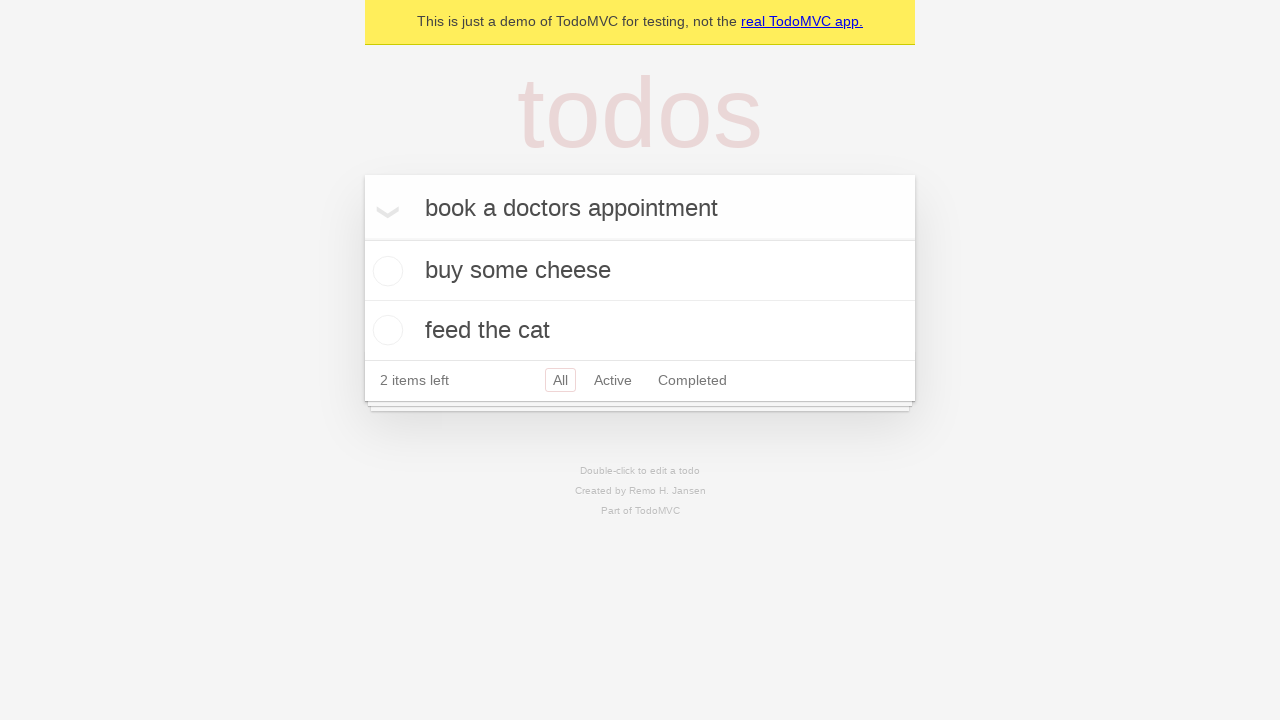

Pressed Enter to add third todo on internal:attr=[placeholder="What needs to be done?"i]
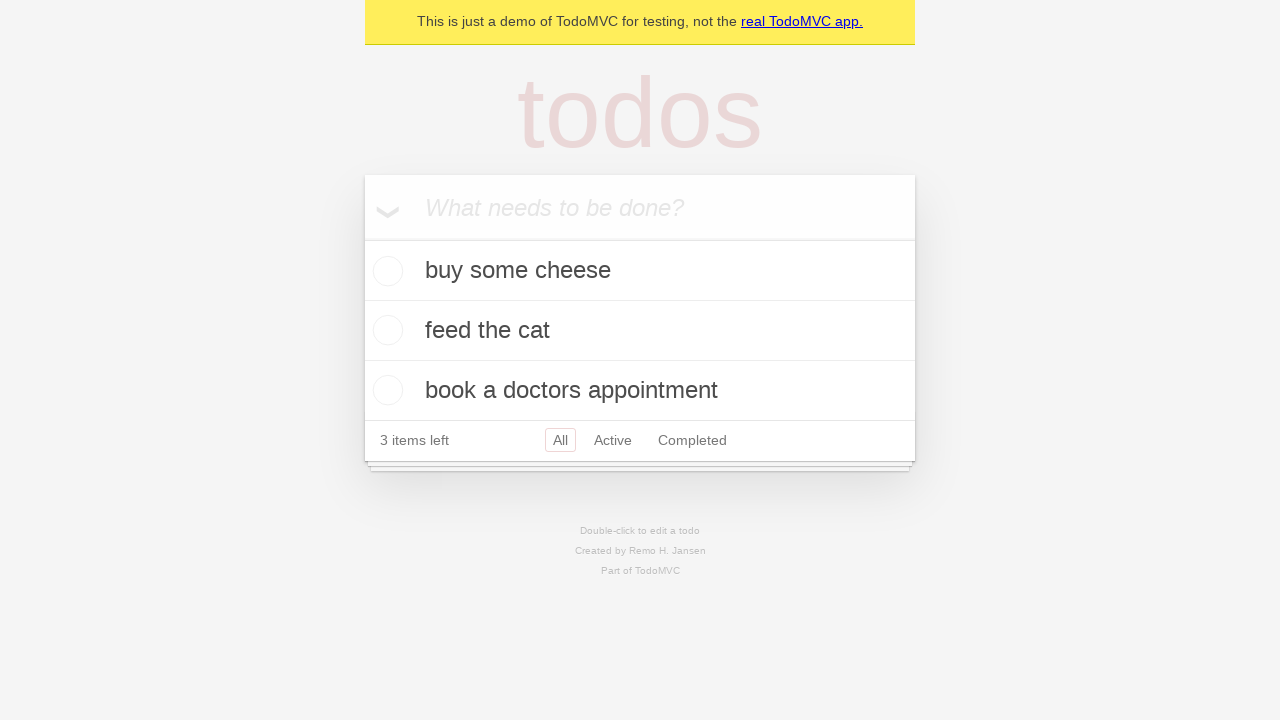

Waited for third todo item to appear
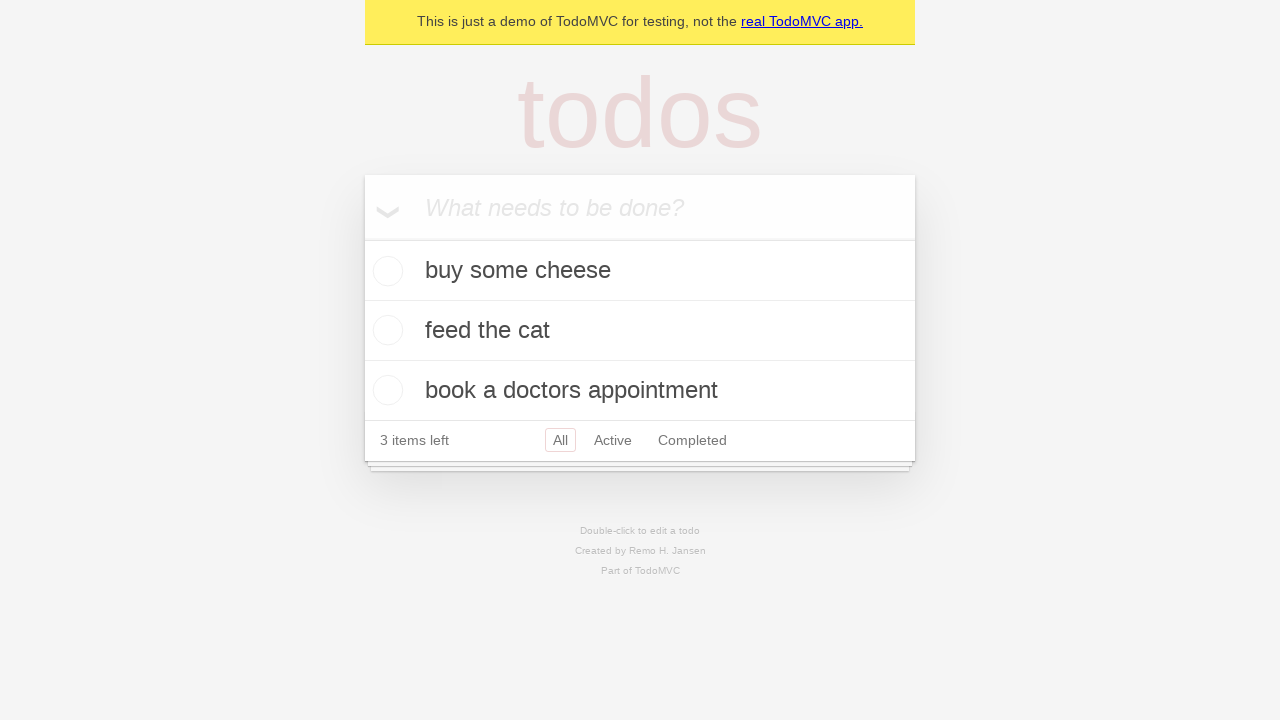

Checked the second todo item checkbox at (385, 330) on internal:testid=[data-testid="todo-item"s] >> nth=1 >> internal:role=checkbox
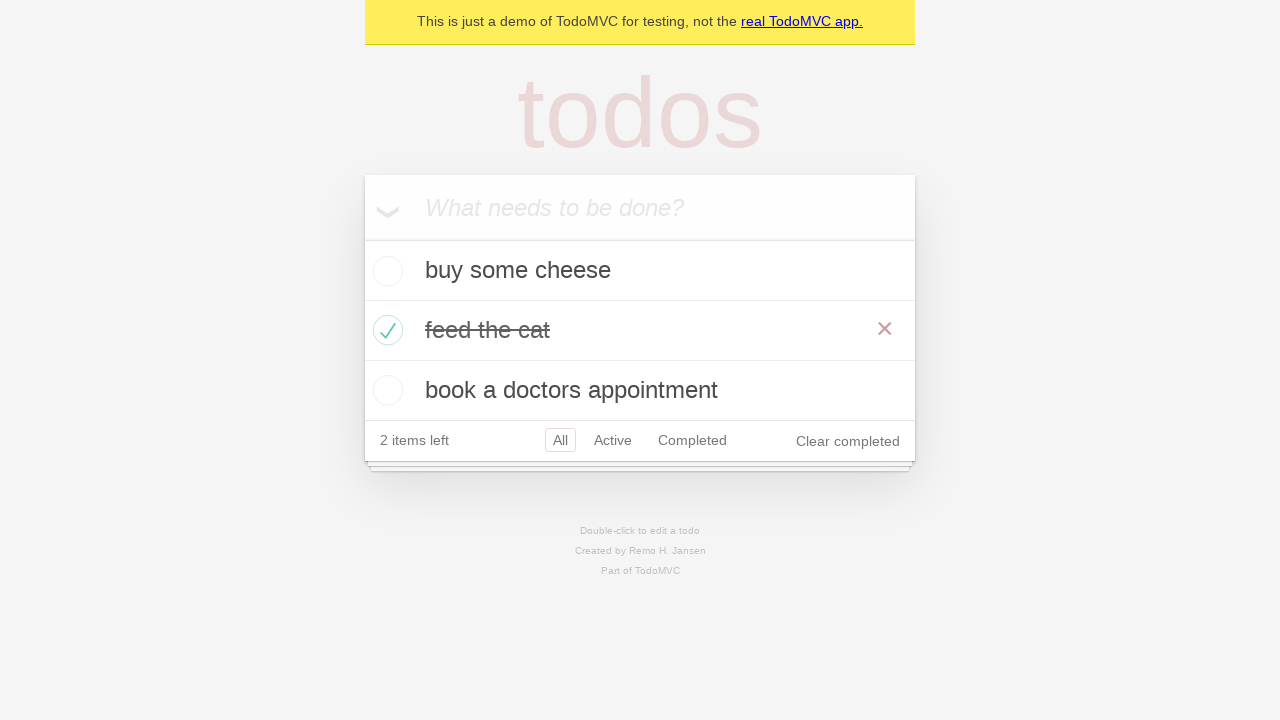

Clicked 'All' filter link at (560, 440) on internal:role=link[name="All"i]
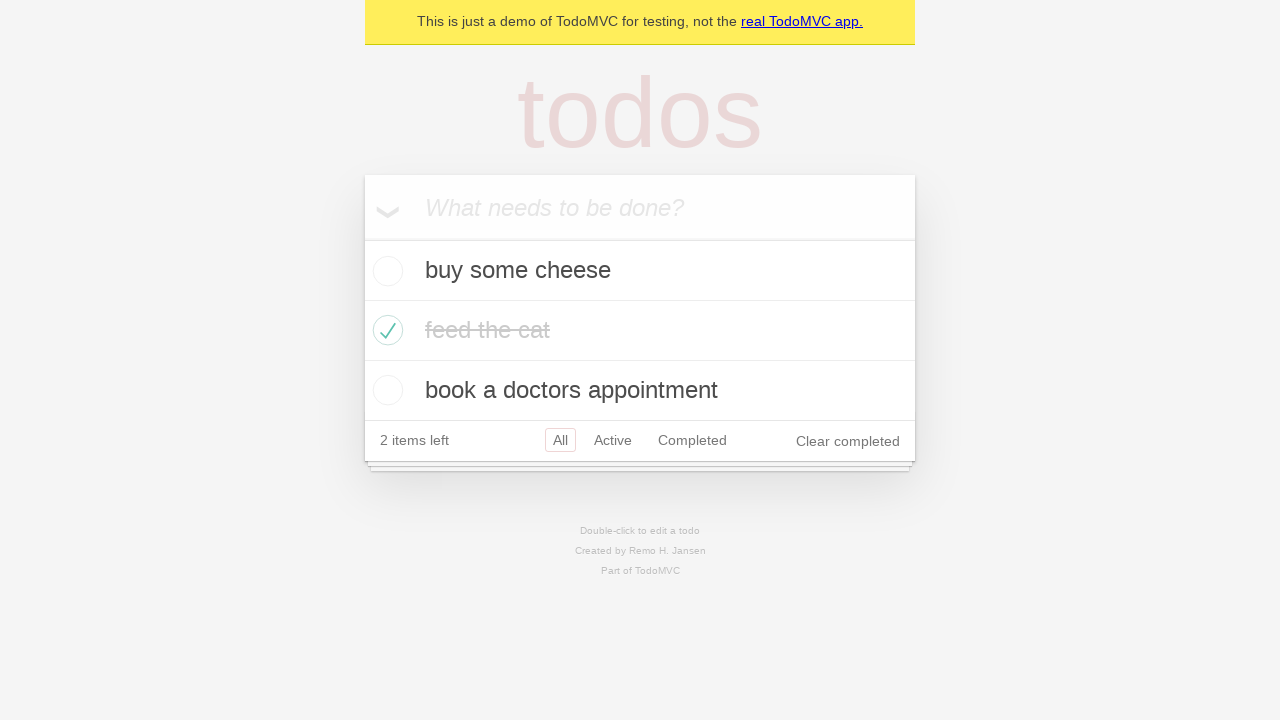

Clicked 'Active' filter link at (613, 440) on internal:role=link[name="Active"i]
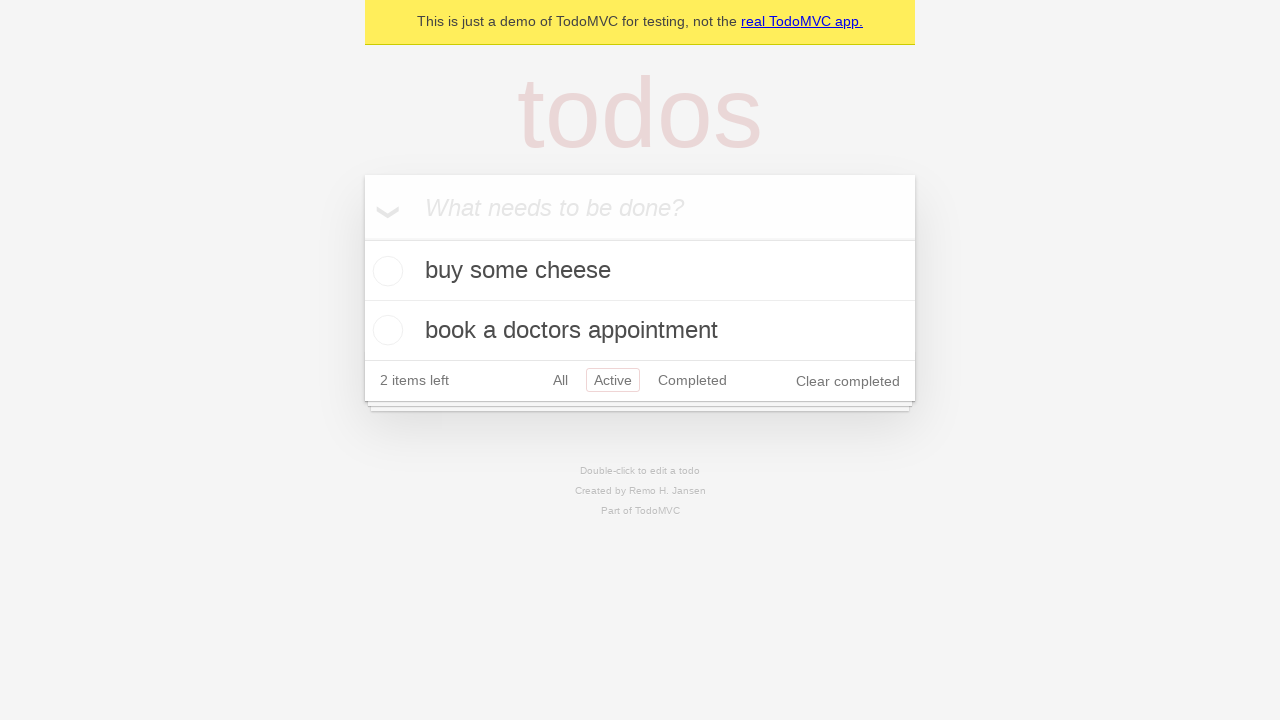

Clicked 'Completed' filter link at (692, 380) on internal:role=link[name="Completed"i]
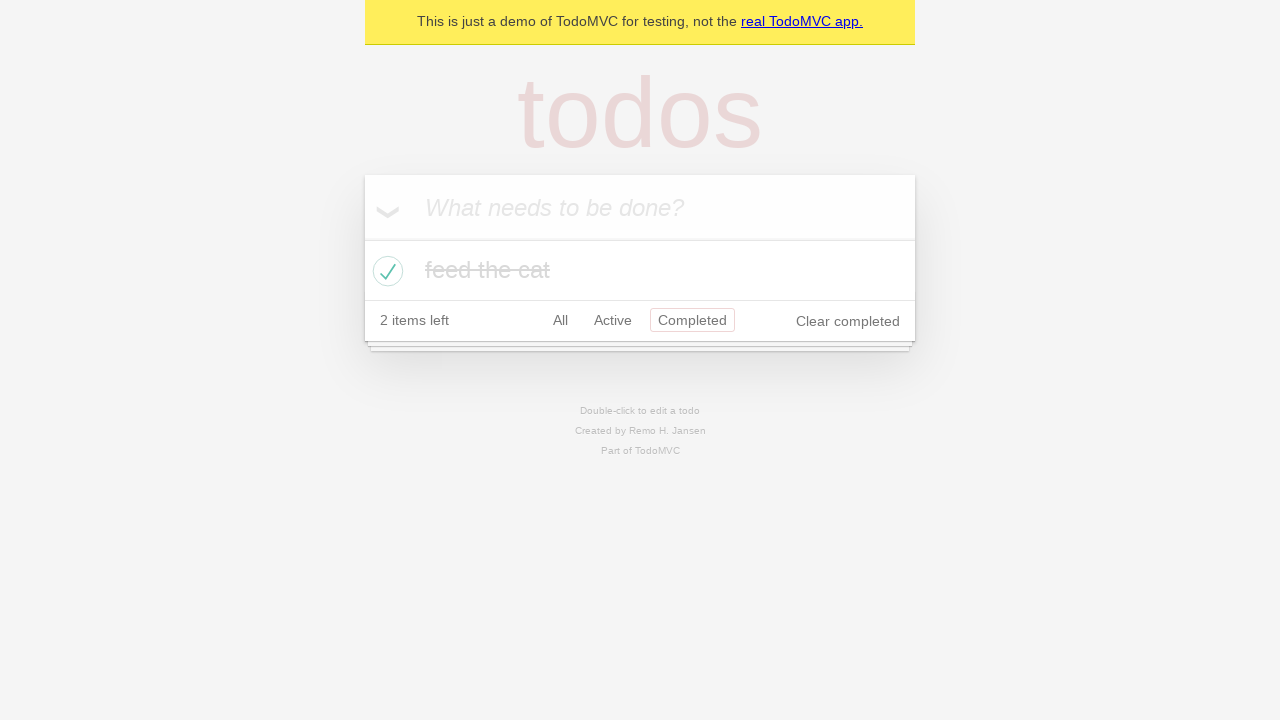

Clicked browser back button to return from Completed filter
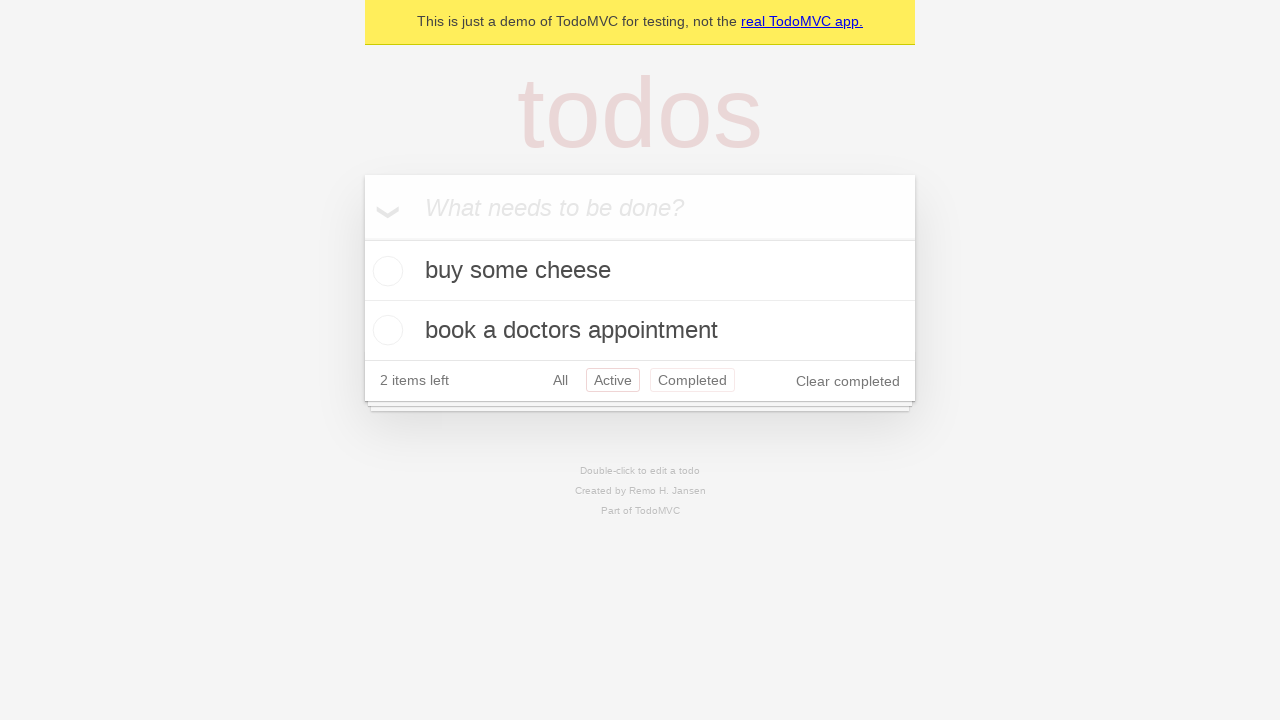

Clicked browser back button to return from Active filter
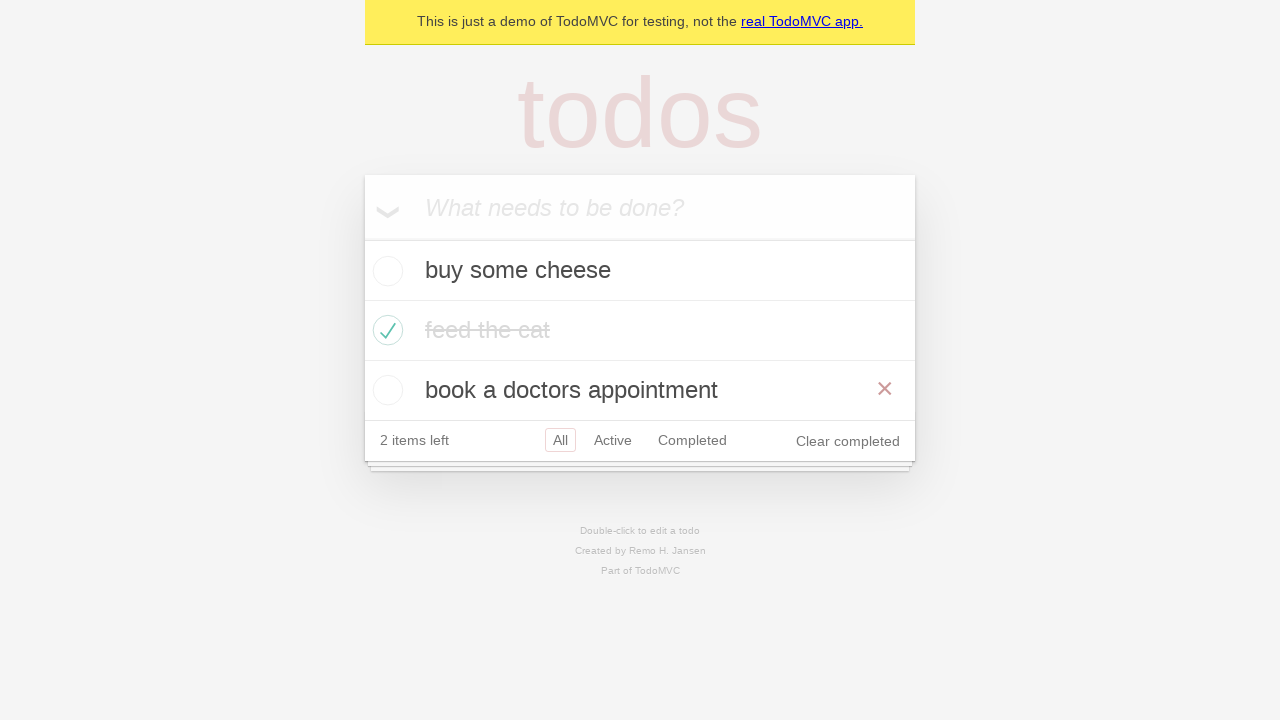

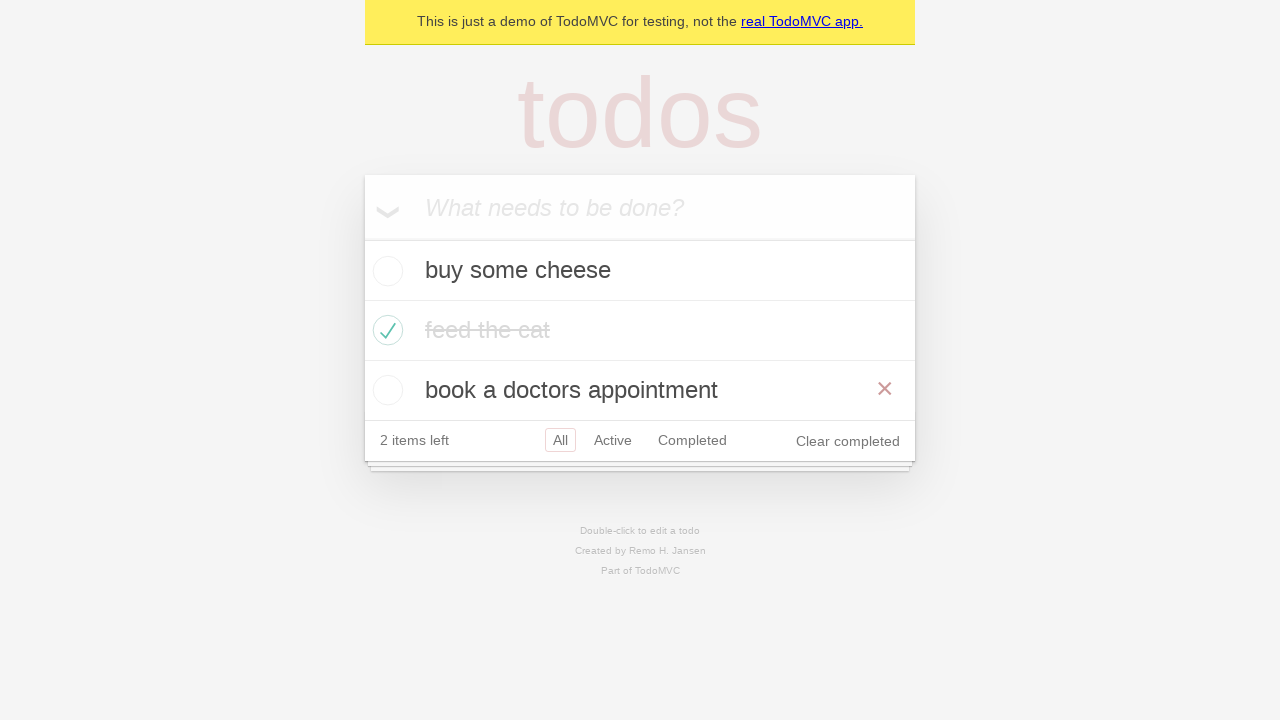